Navigates to YouTube homepage to verify the site loads properly

Starting URL: https://youtube.com

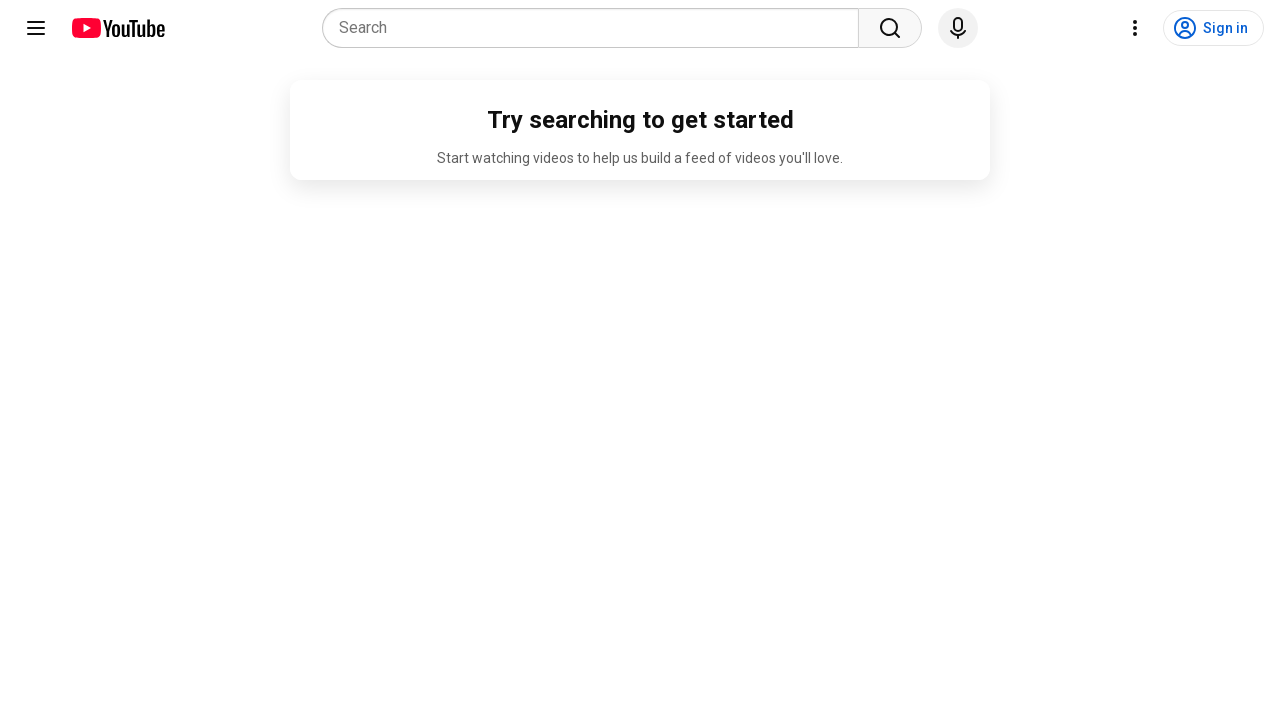

Navigated to YouTube homepage
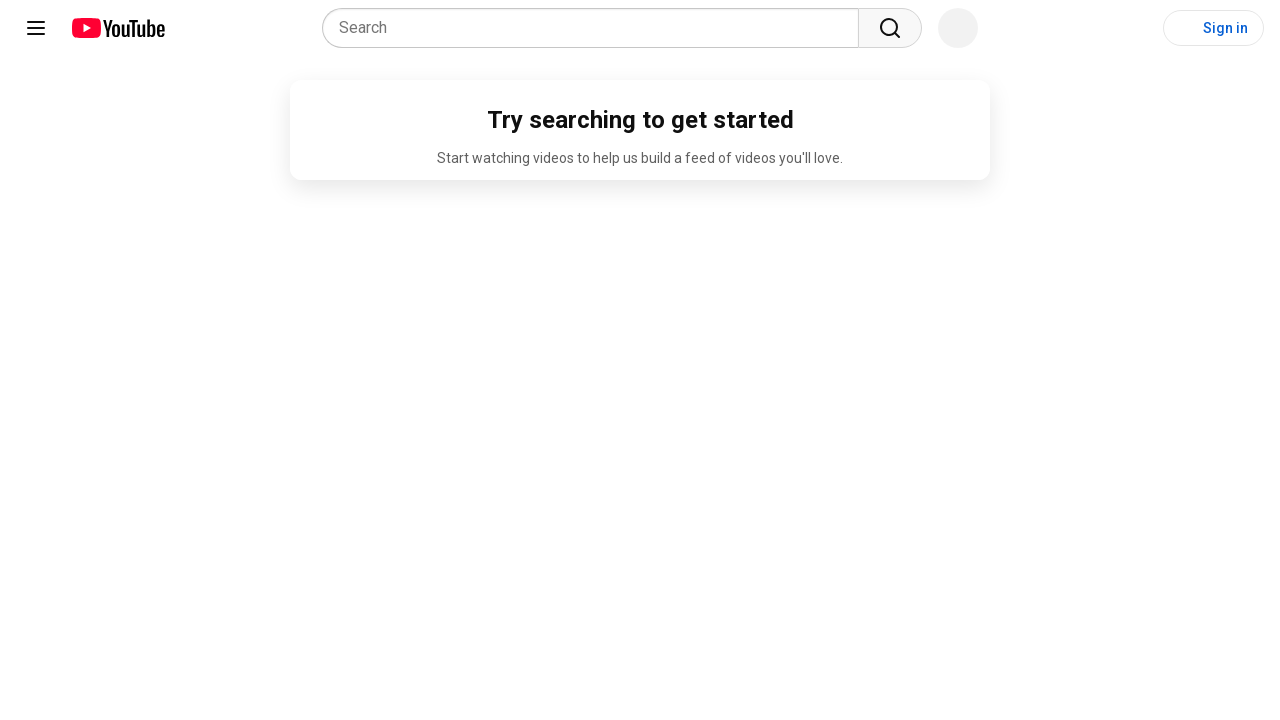

YouTube homepage loaded successfully
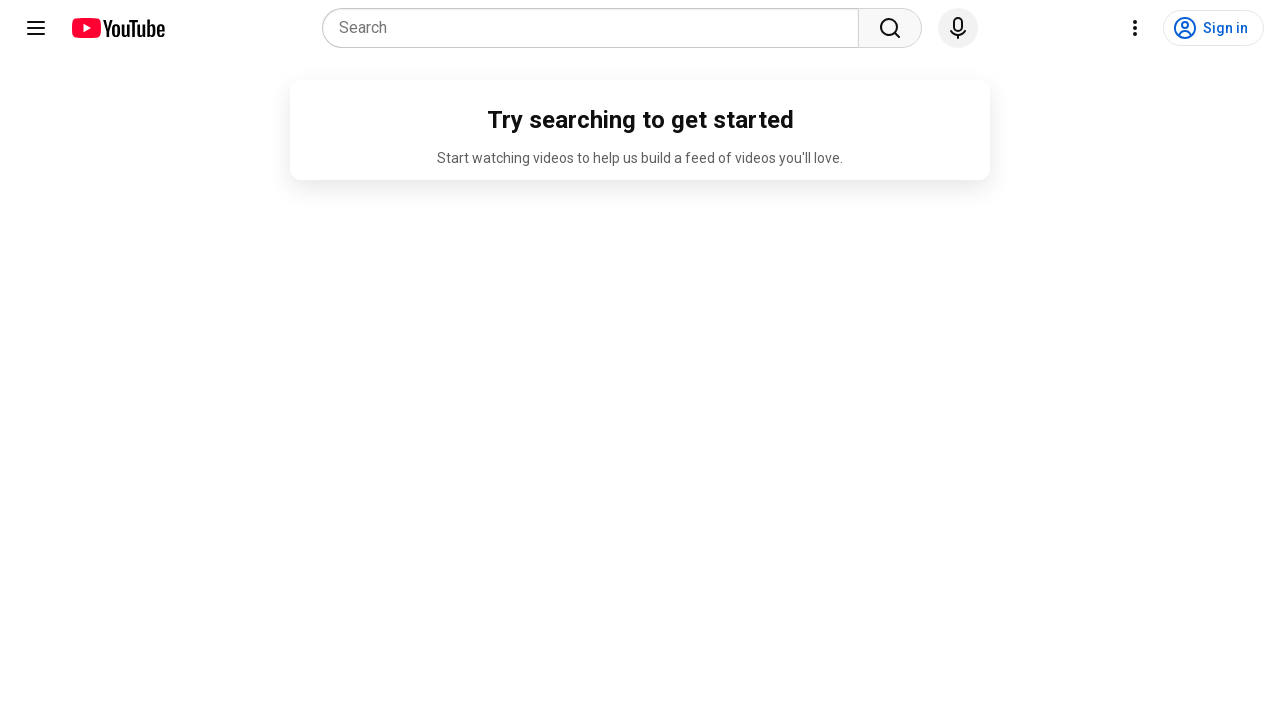

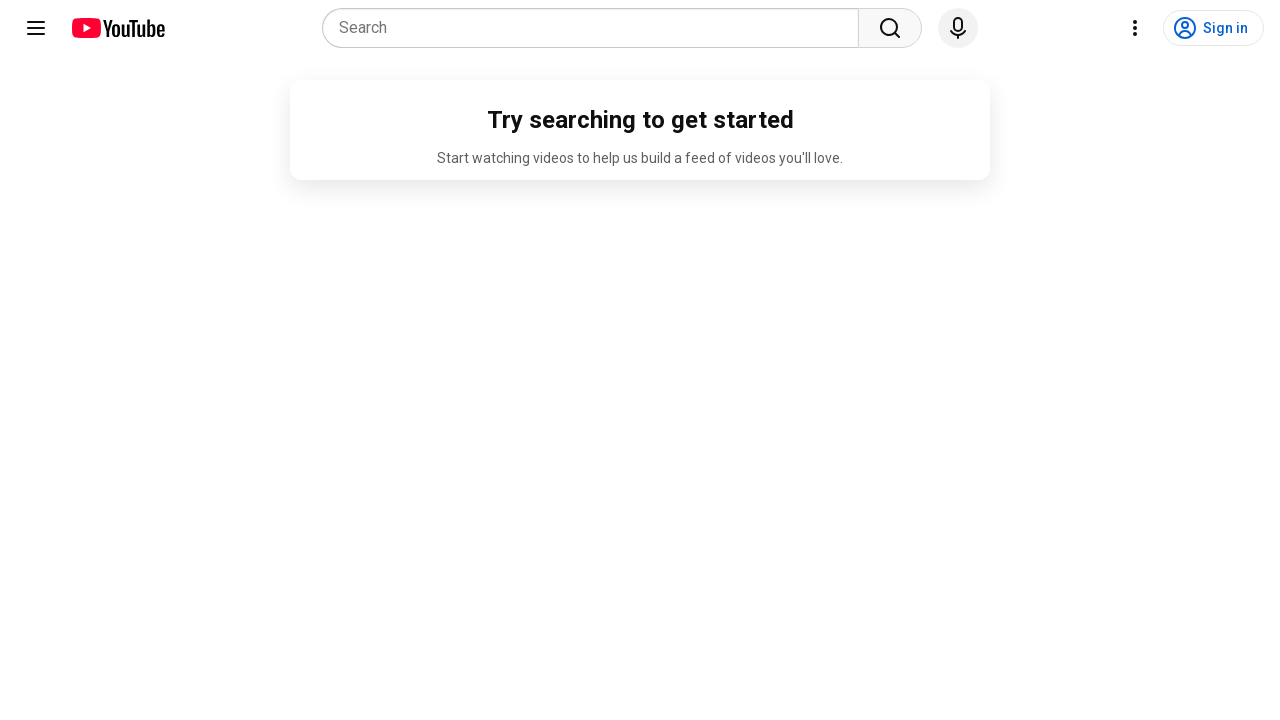